Tests GitHub issues filtering by author, selecting a specific author from the dropdown and verifying all displayed issues are from that author.

Starting URL: https://github.com/microsoft/vscode/issues

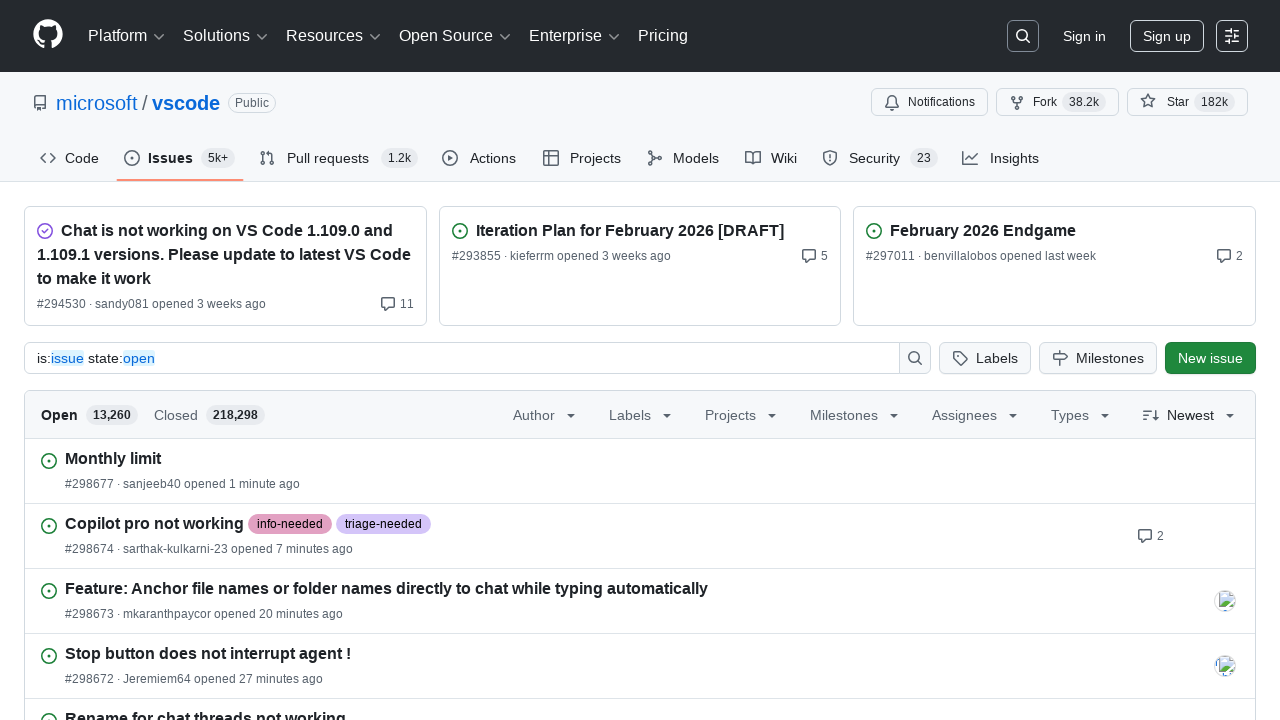

Clicked on Authors filter button at (546, 414) on [data-testid="authors-anchor-button"]
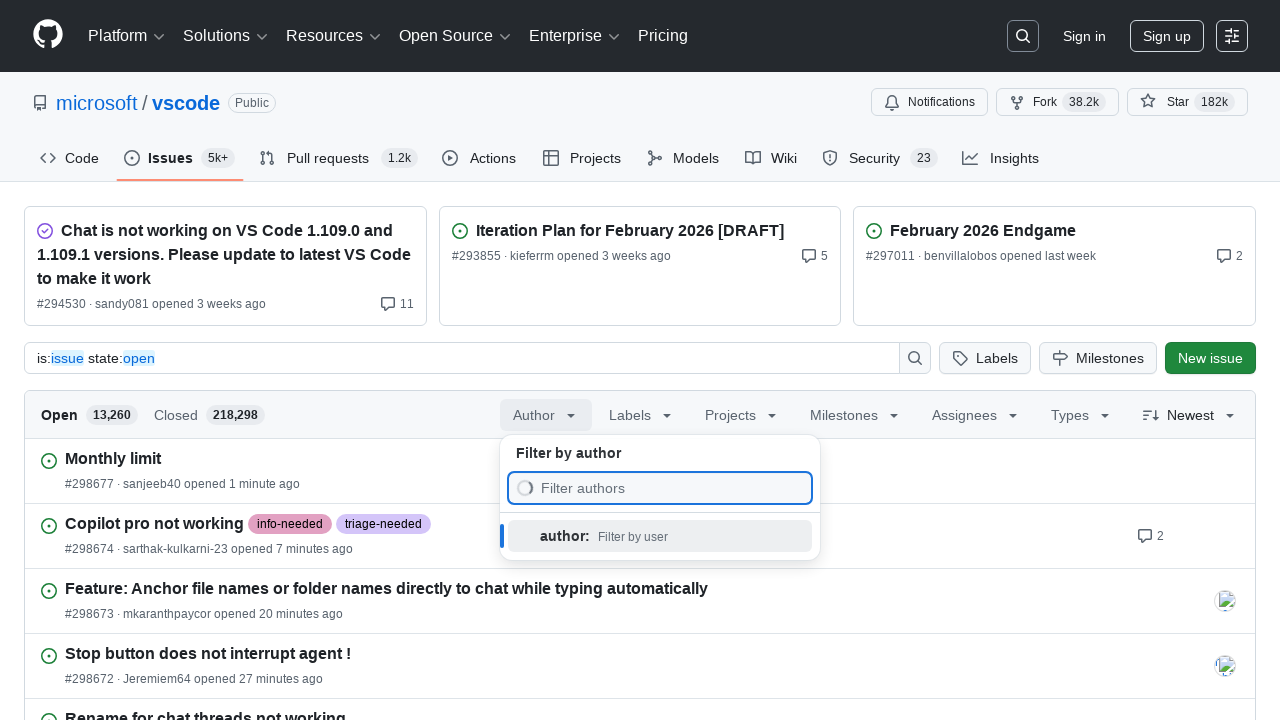

Entered author name 'bpasero' in filter input on input[placeholder="Filter authors"]
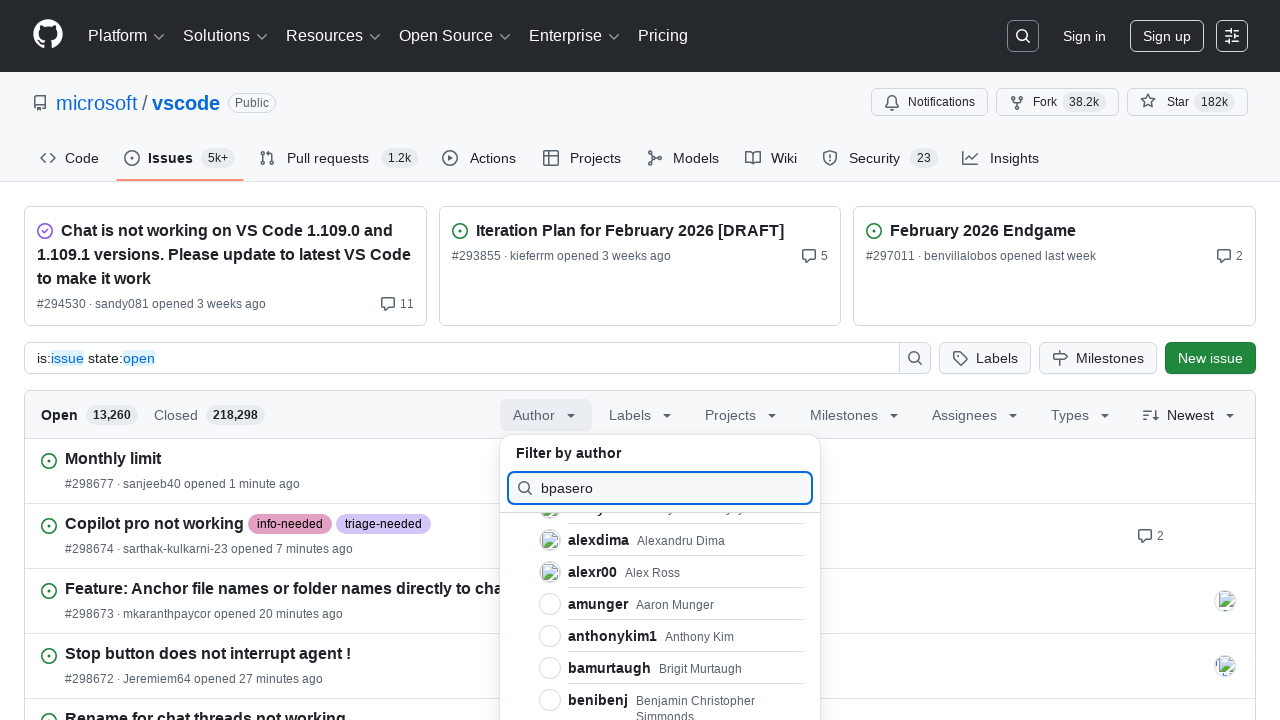

Selected 'bpasero' from dropdown at (593, 360) on //span[contains(text(), 'bpasero')]
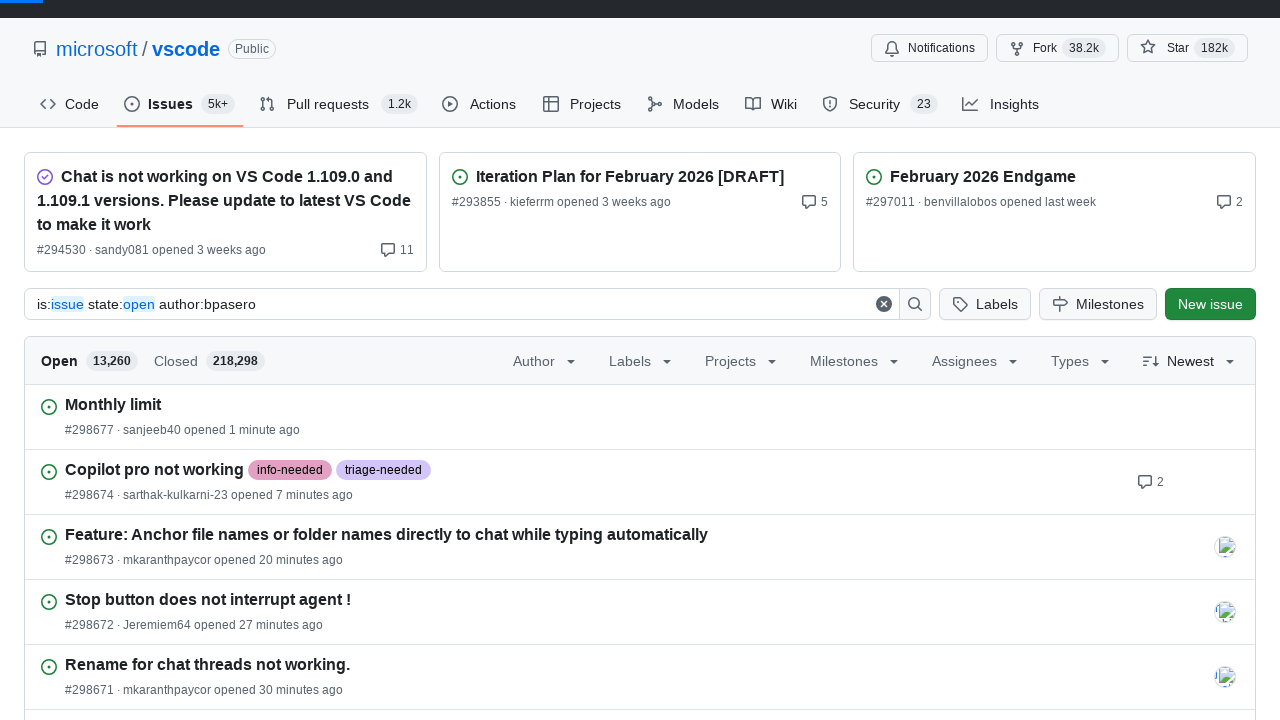

Waited 3 seconds for filtered results to load
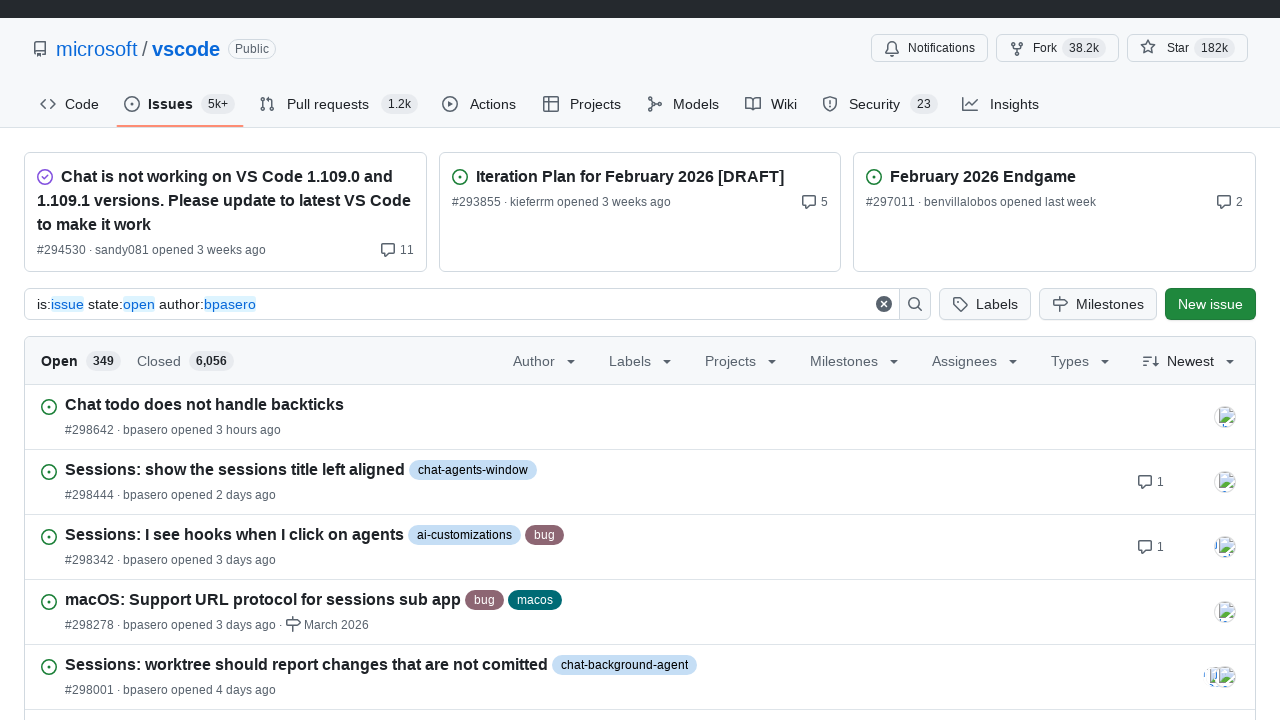

Retrieved all issues with author filter applied (found 0 issues)
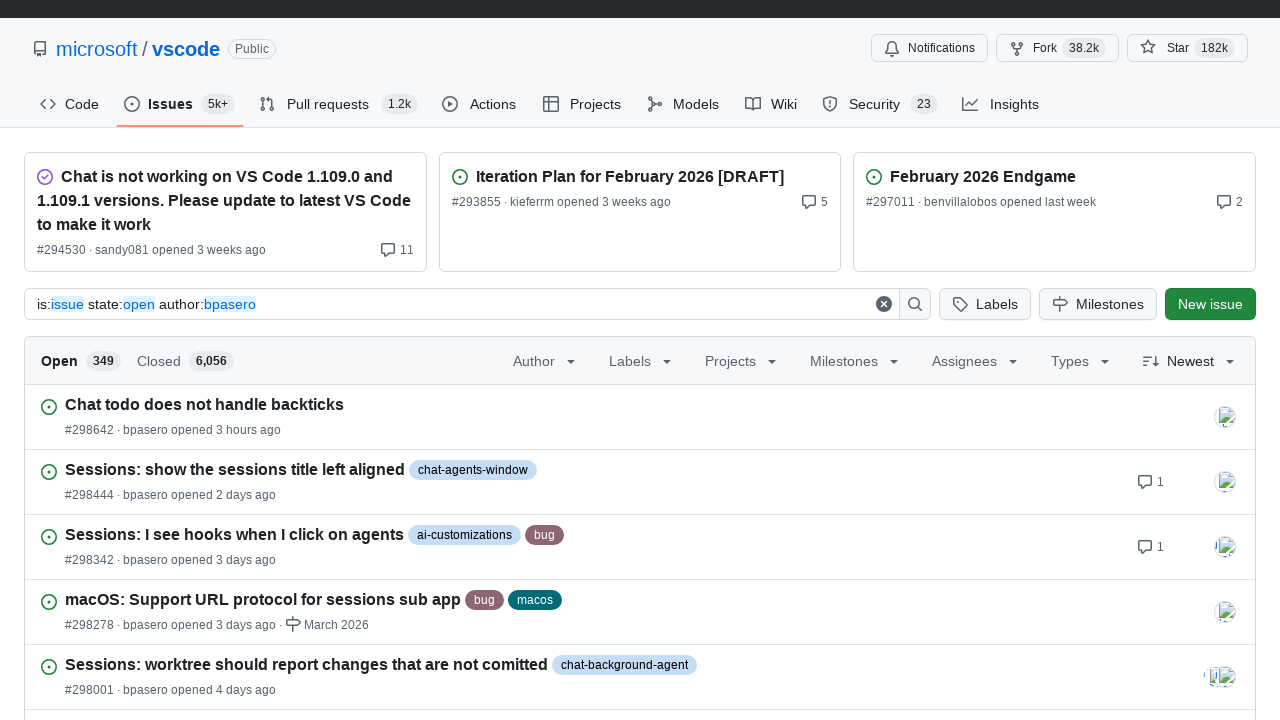

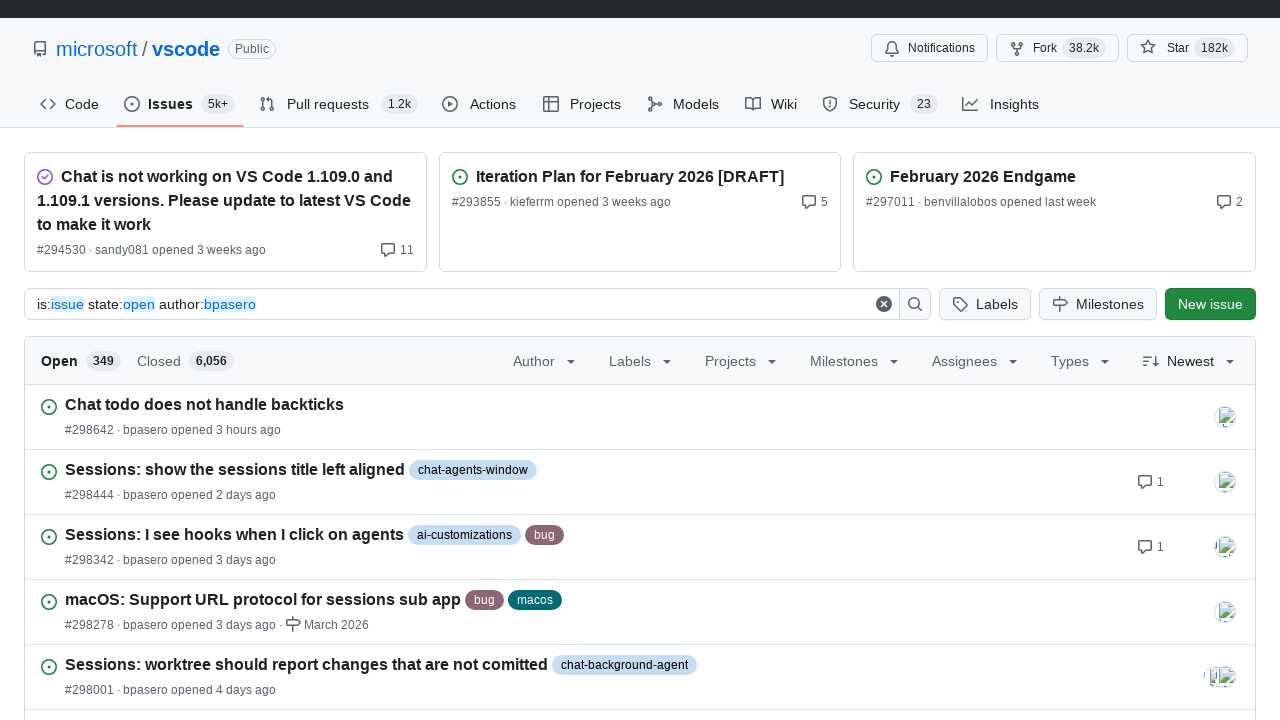